Tests sortable widget by dragging and dropping list items to reorder them in both list and grid views.

Starting URL: https://demoqa.com/sortable

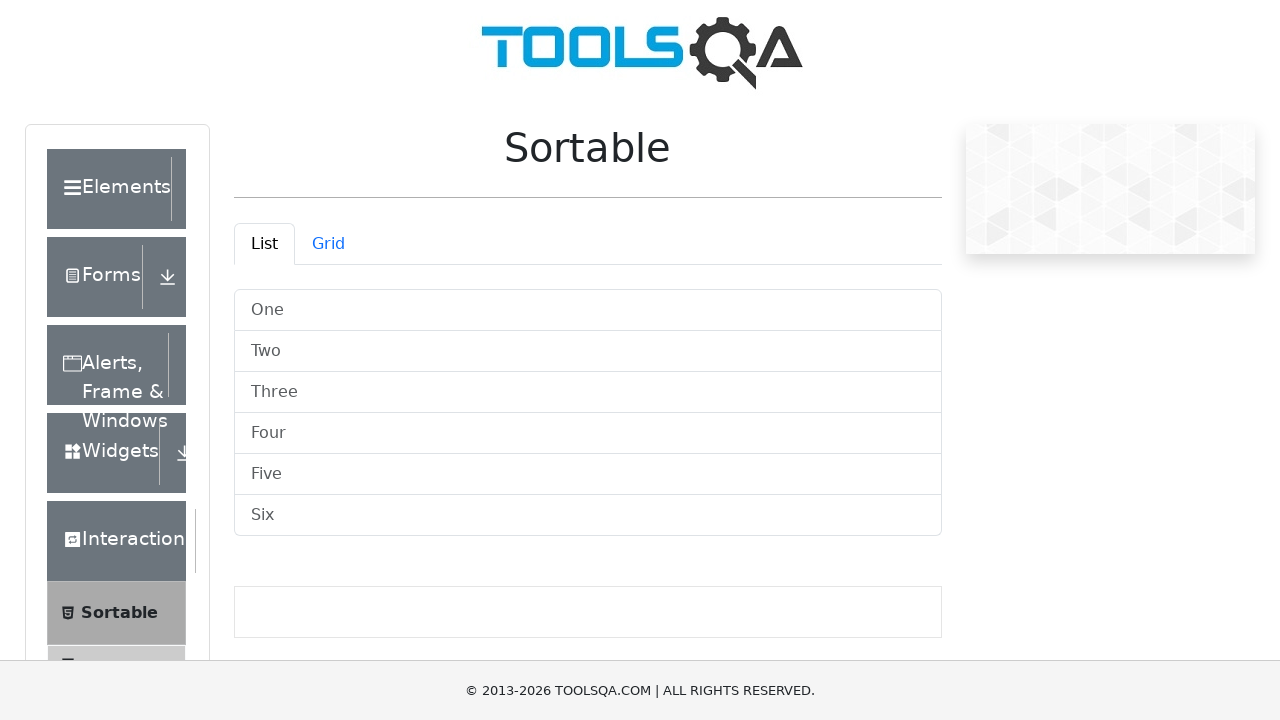

Dragged 'One' to 'Six' position in list view at (640, 360)
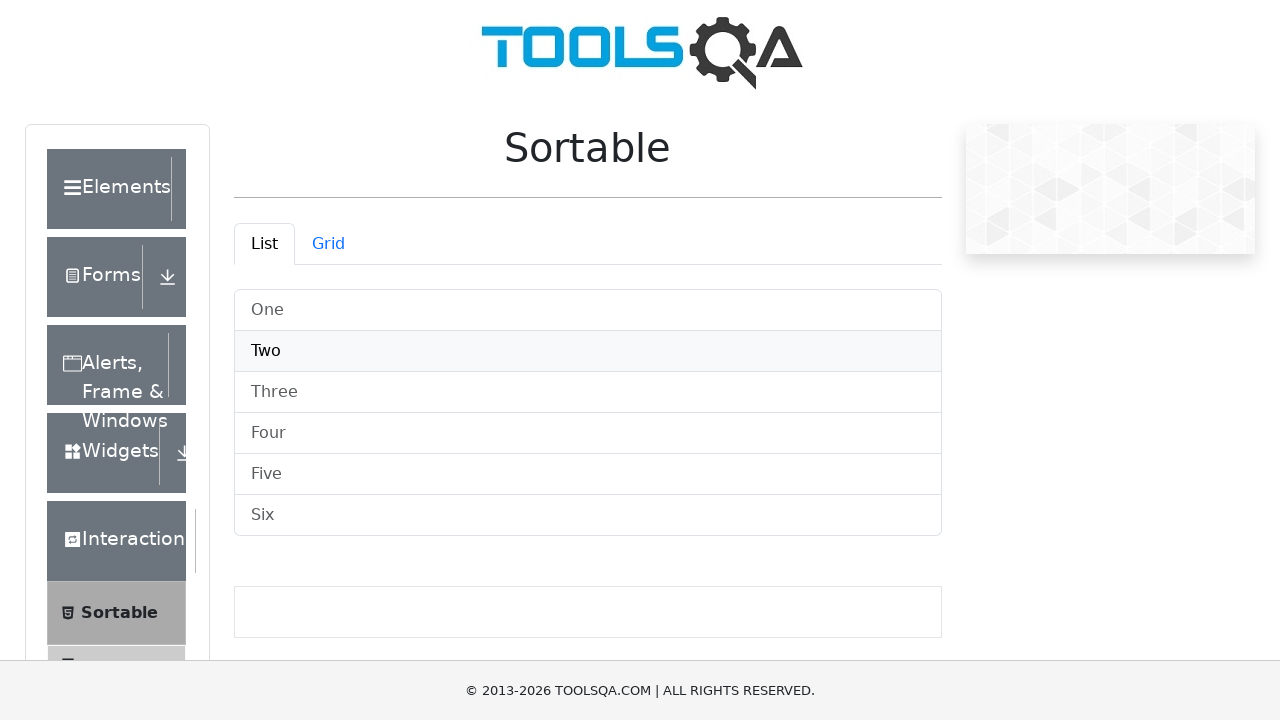

Scrolled down 500 pixels
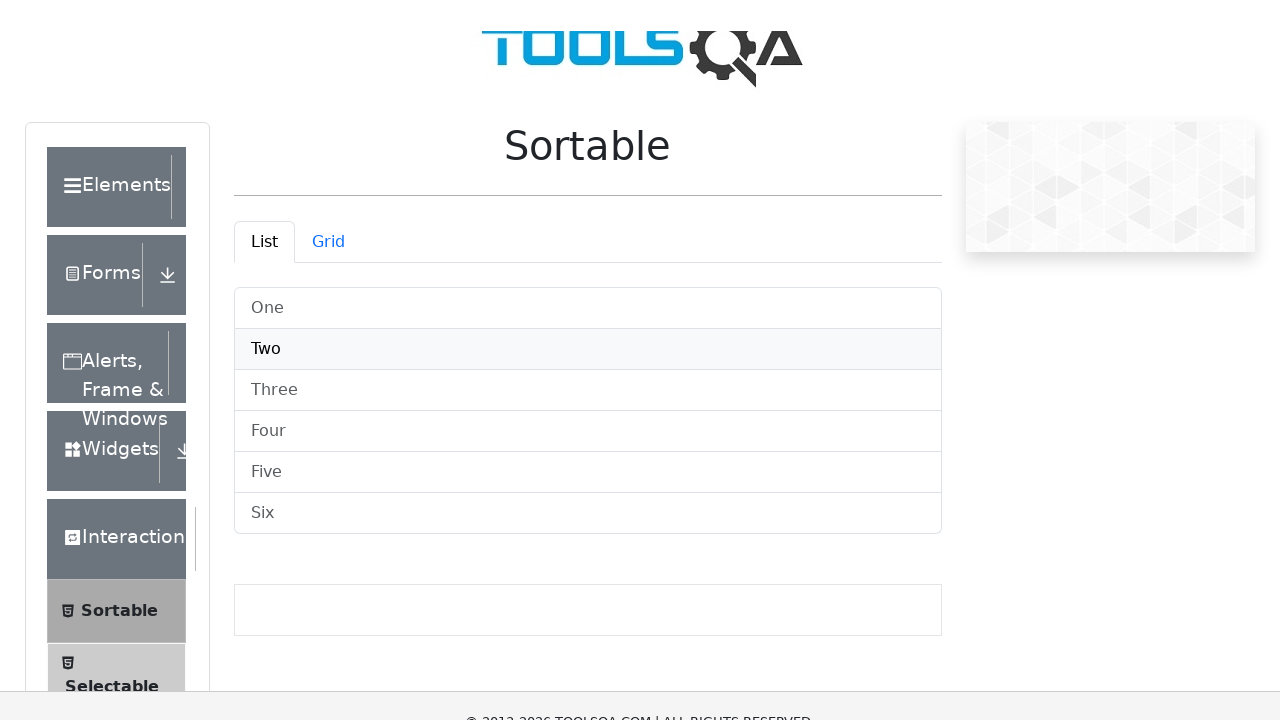

Dragged 'Six' to 'Three' position in list view at (640, 360)
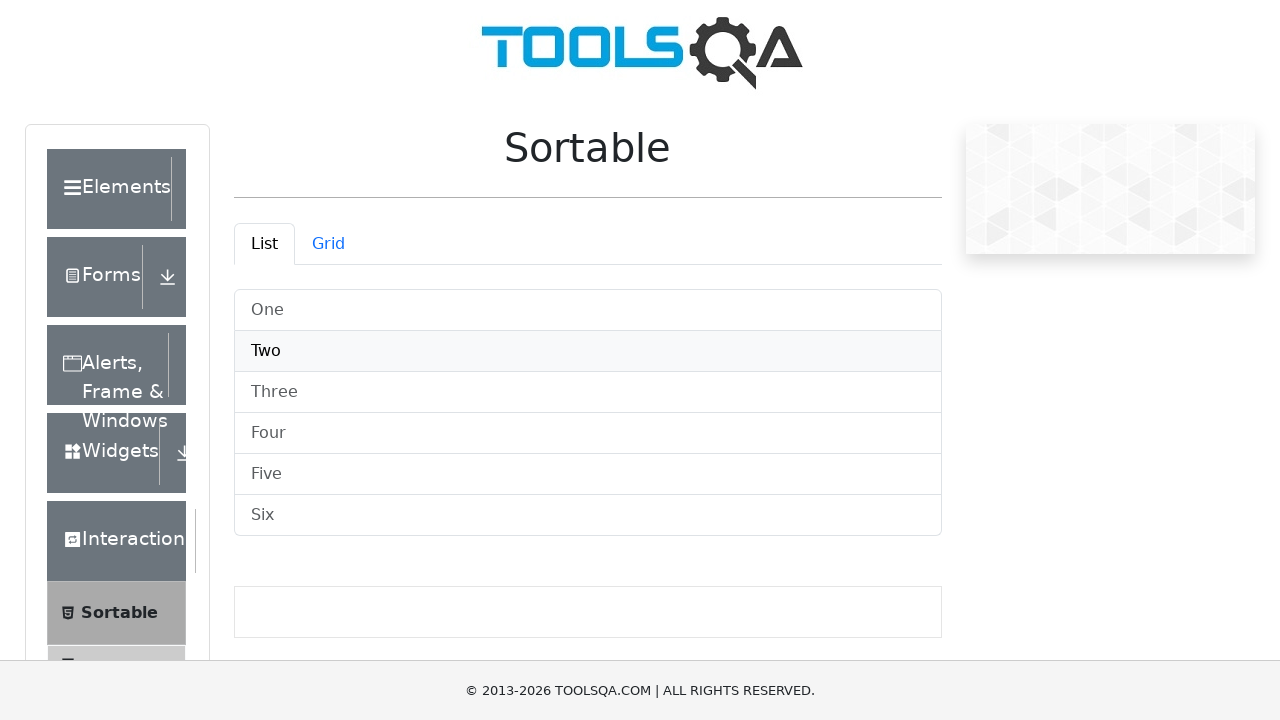

Switched to Grid tab at (328, 244) on #demo-tab-grid
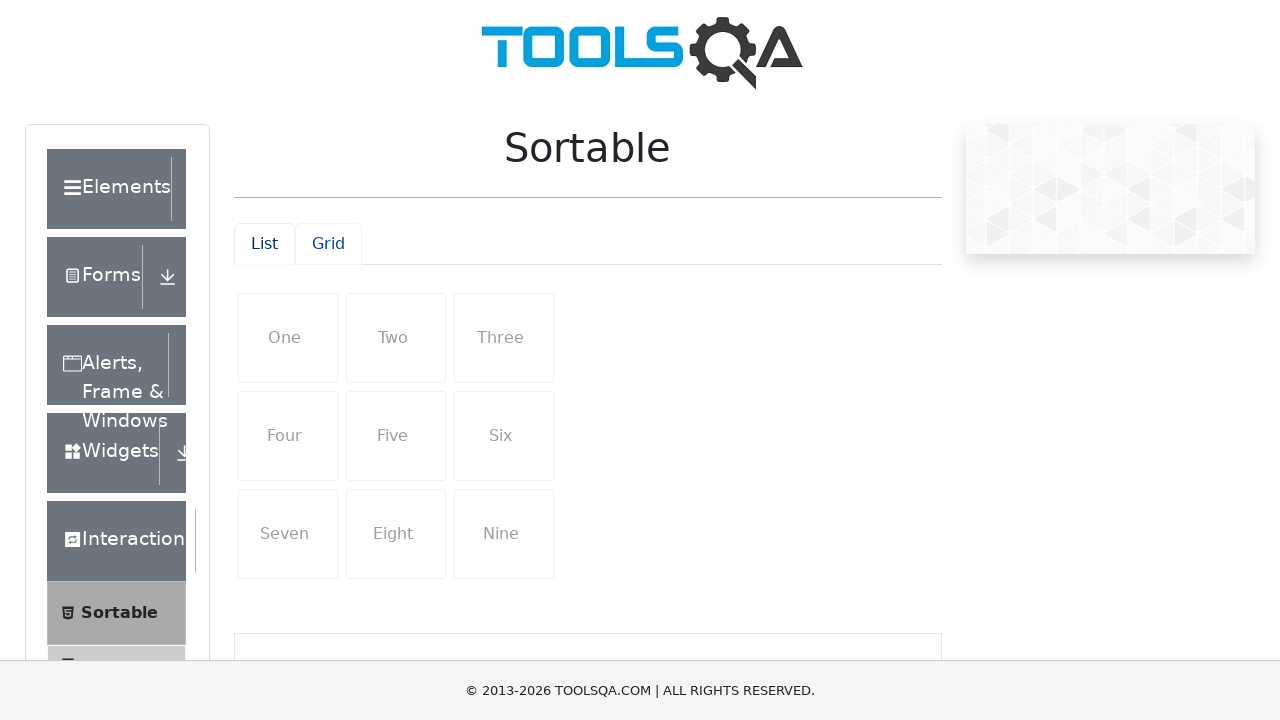

Dragged 'Three' to 'Four' position in grid view at (588, 436)
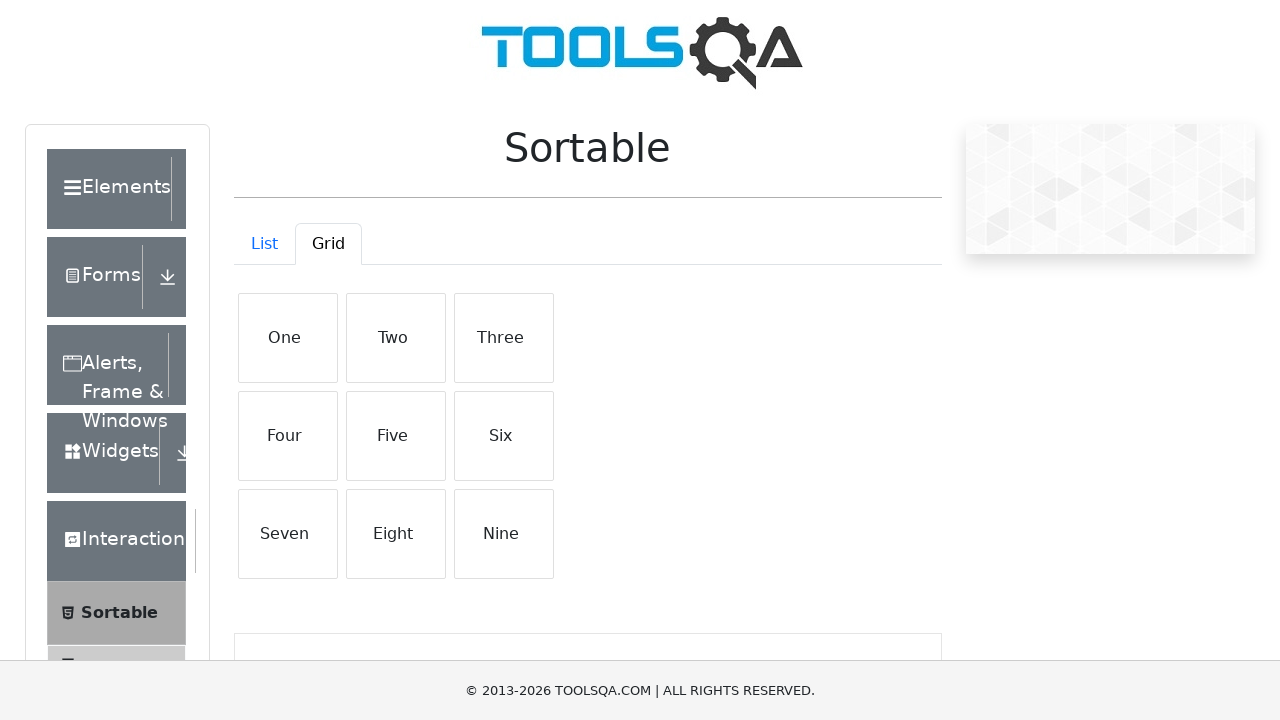

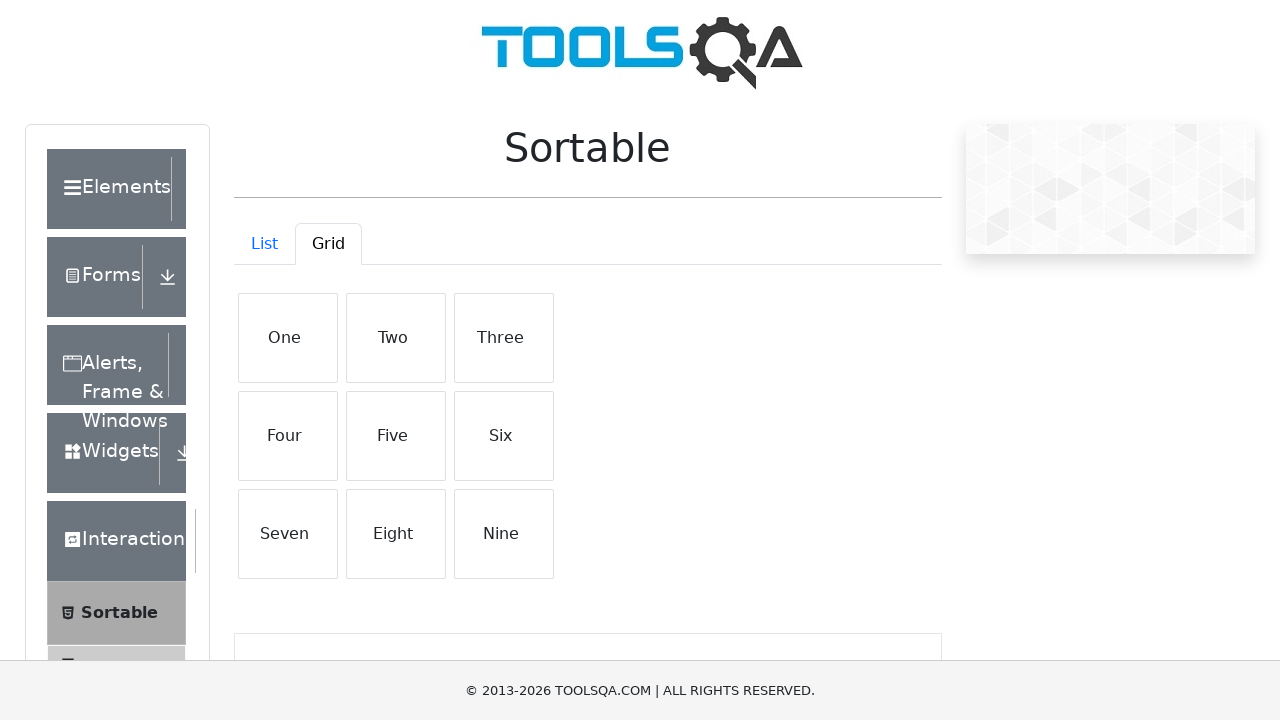